Tests clicking on the "Forgot Password?" link on the CRM Pro login page, demonstrating wait functionality for element visibility.

Starting URL: https://classic.crmpro.com/

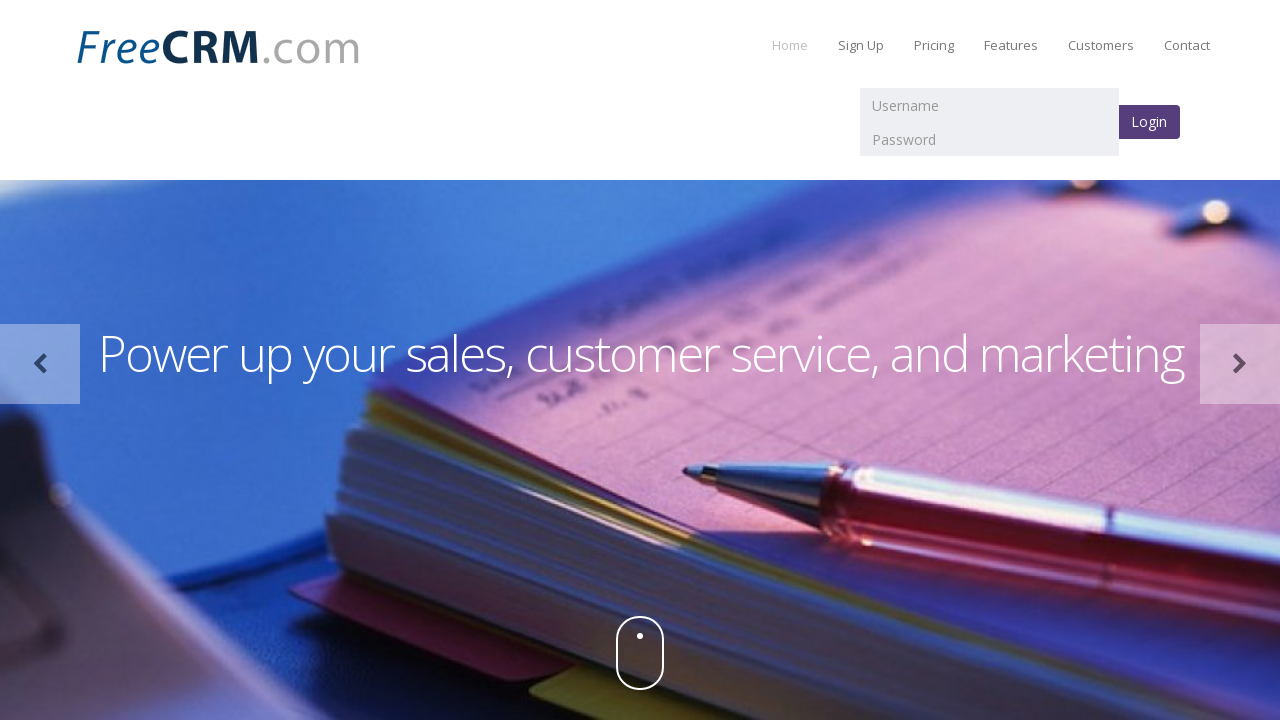

Waited for 'Forgot Password?' link to be visible on CRM Pro login page
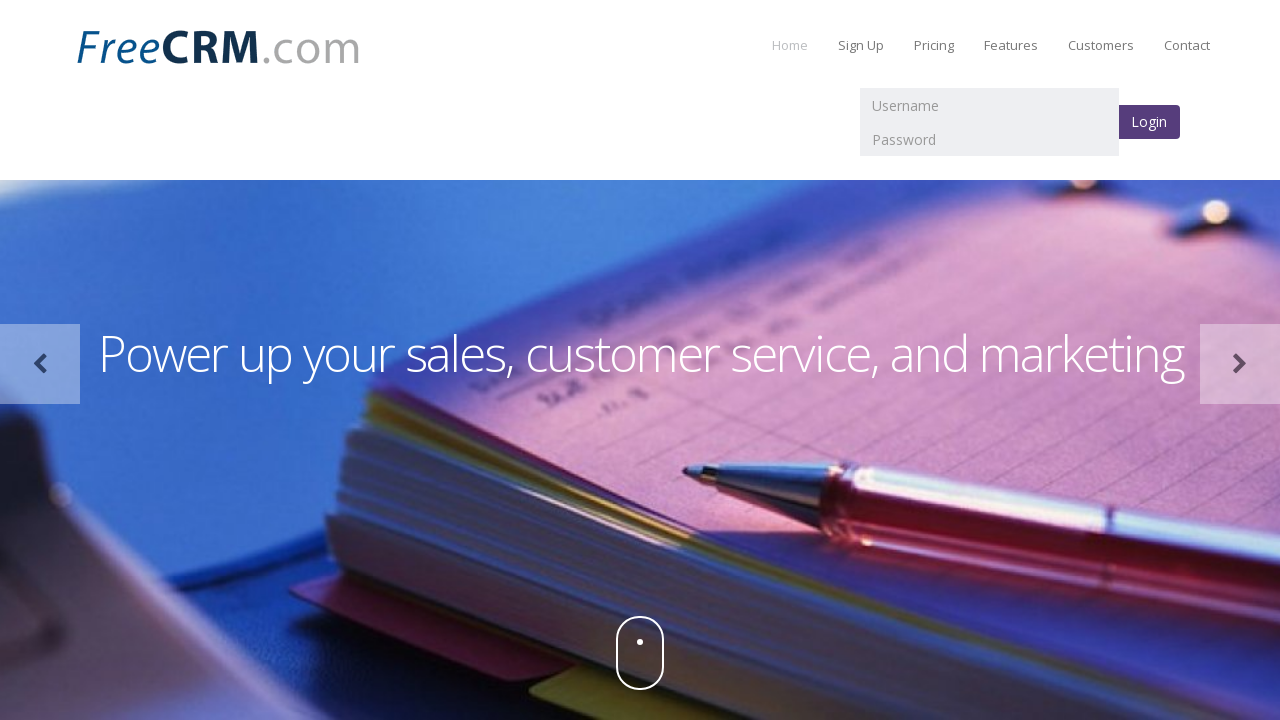

Clicked on 'Forgot Password?' link at (124, 548) on text=Forgot Password?
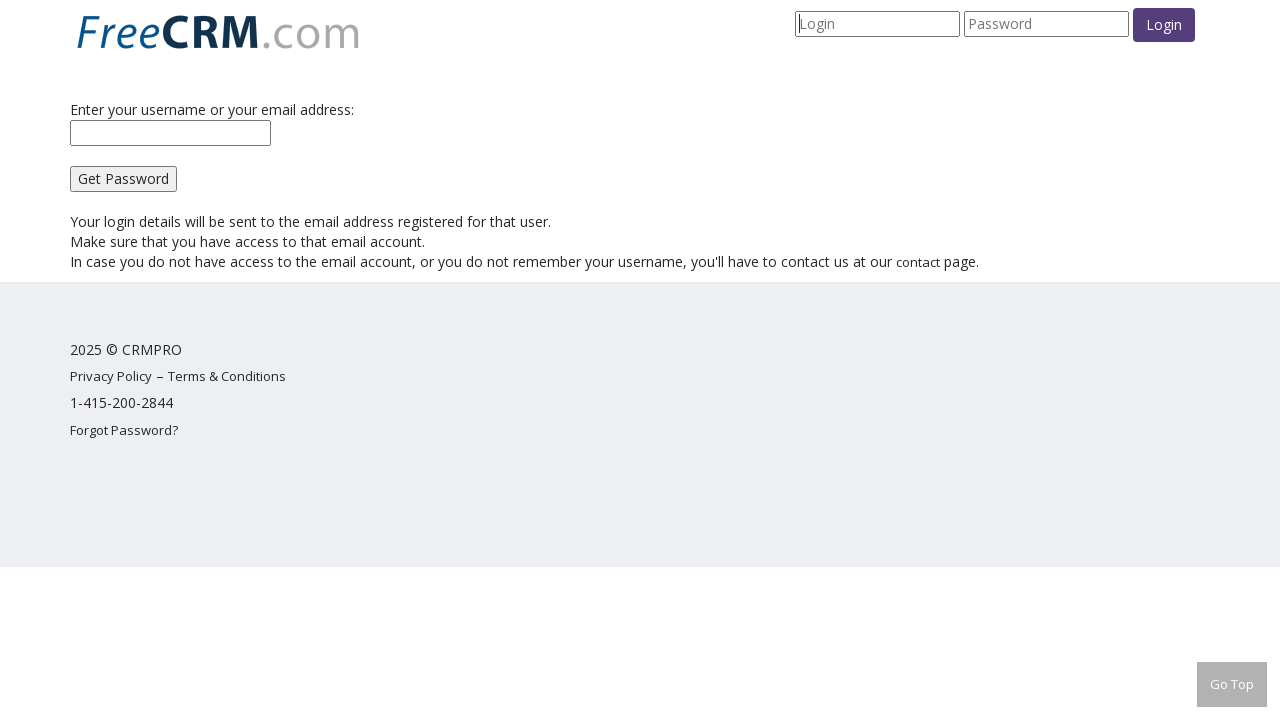

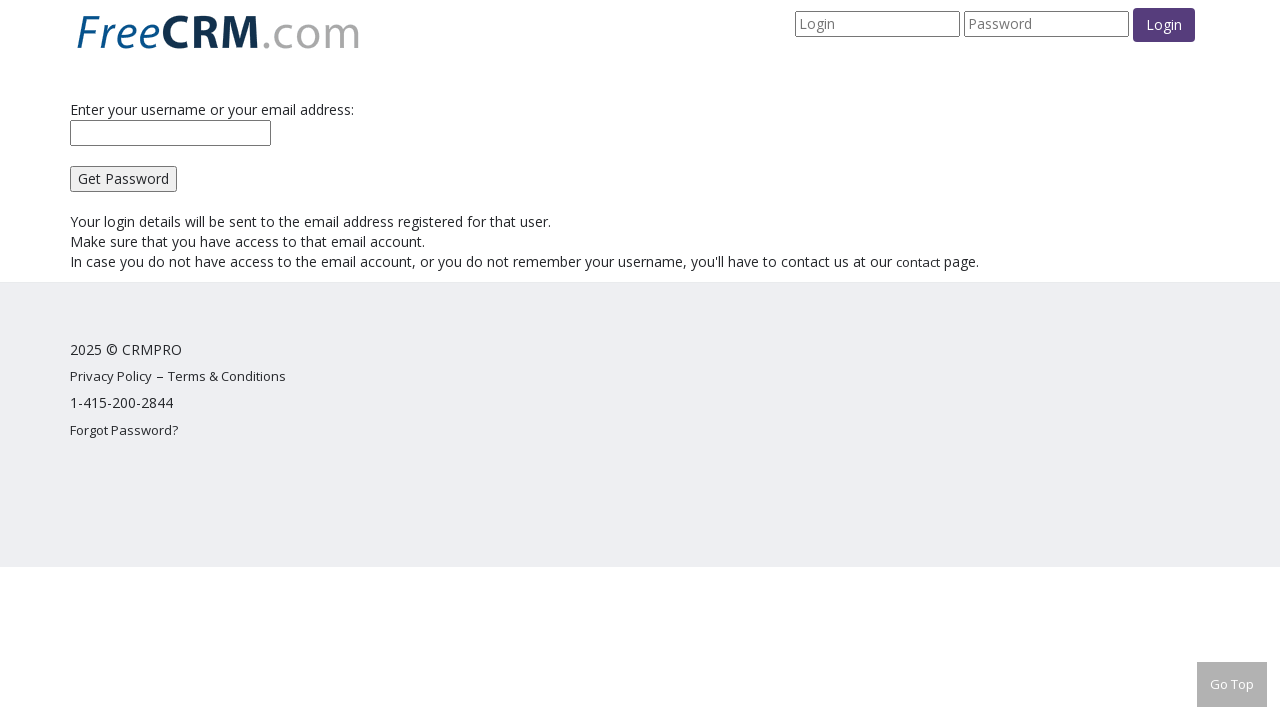